Tests checkbox functionality by navigating to the Checkboxes page, toggling both checkboxes, and verifying their checked states.

Starting URL: https://the-internet.herokuapp.com/

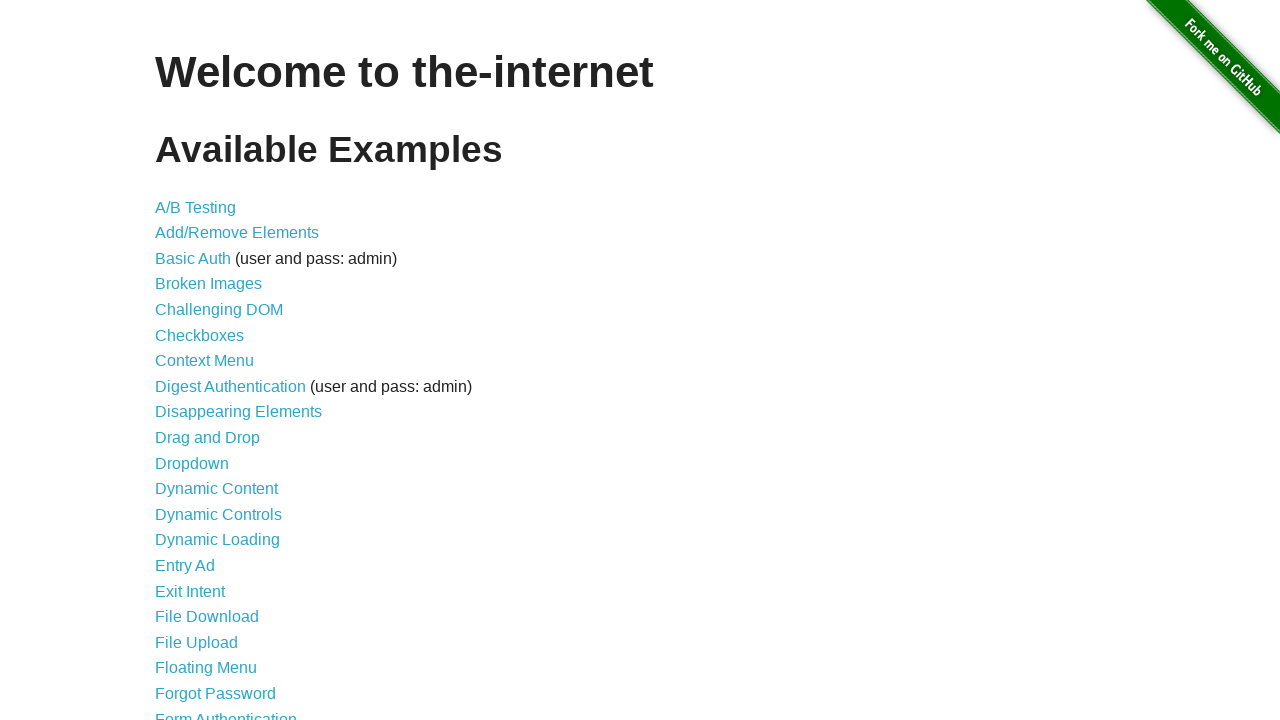

Clicked on Checkboxes link to navigate to the Checkboxes page at (200, 335) on a[href='/checkboxes']
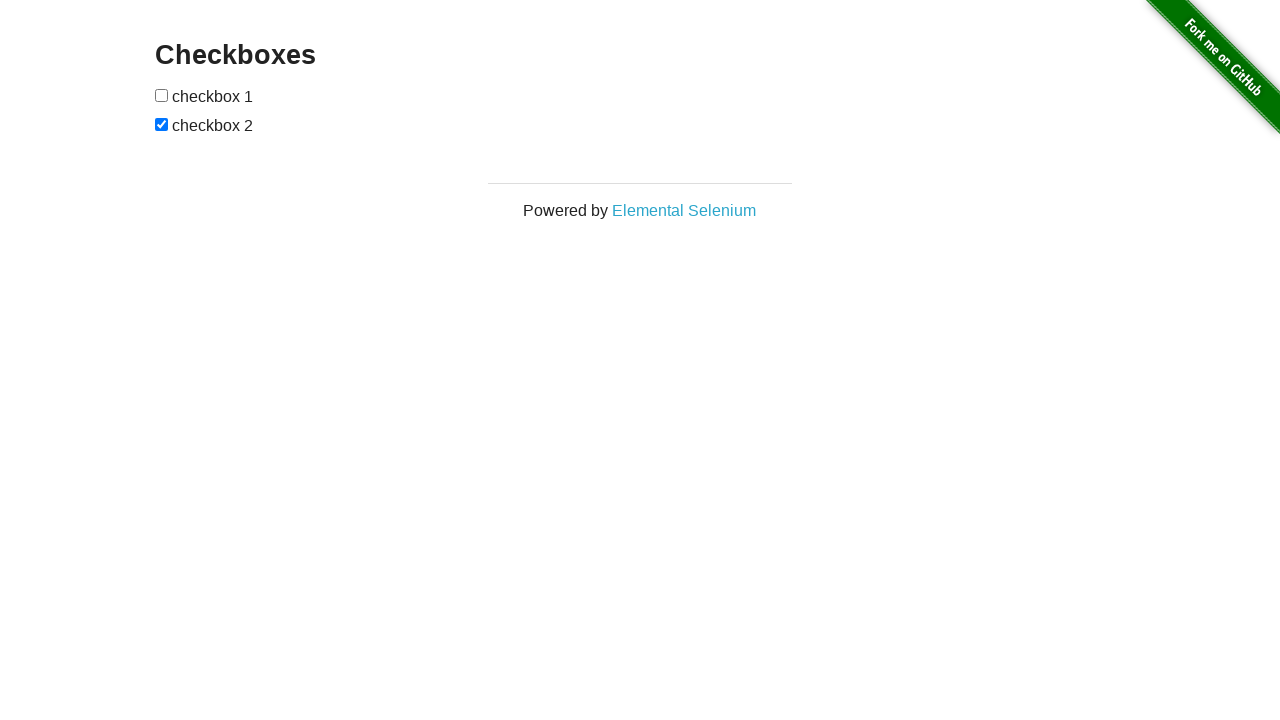

Waited for checkboxes to load on the page
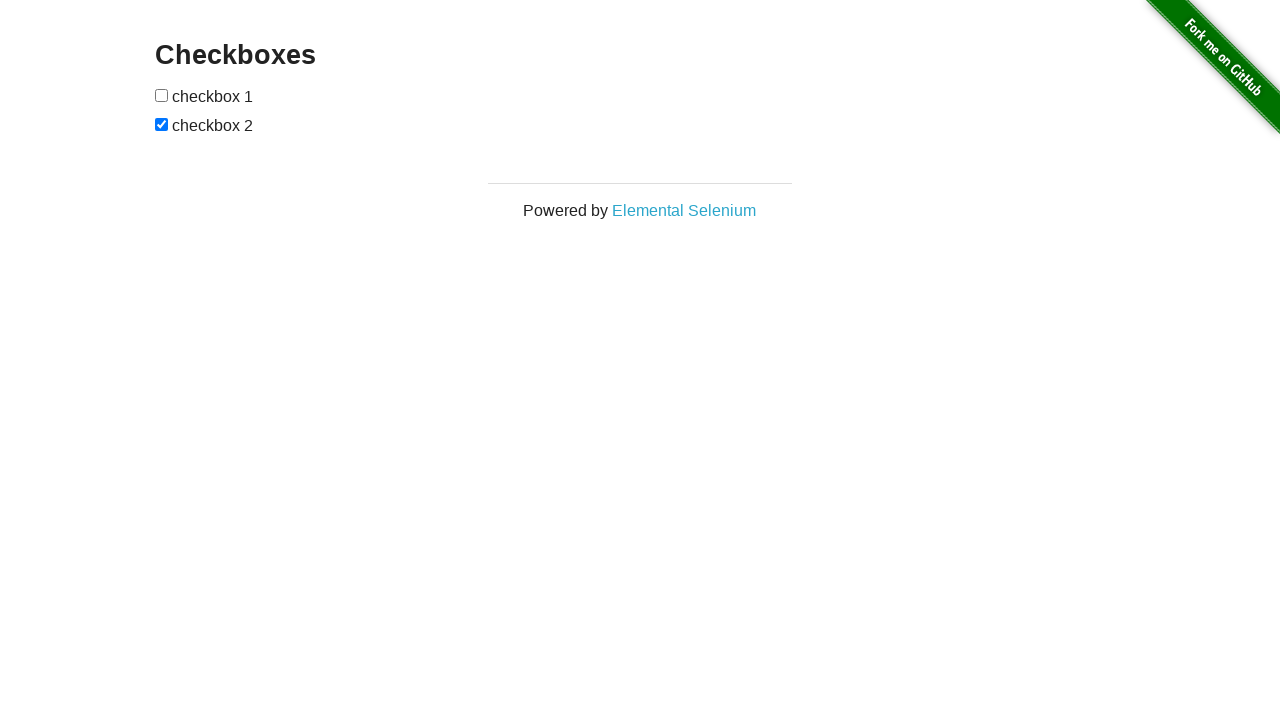

Located the first checkbox element
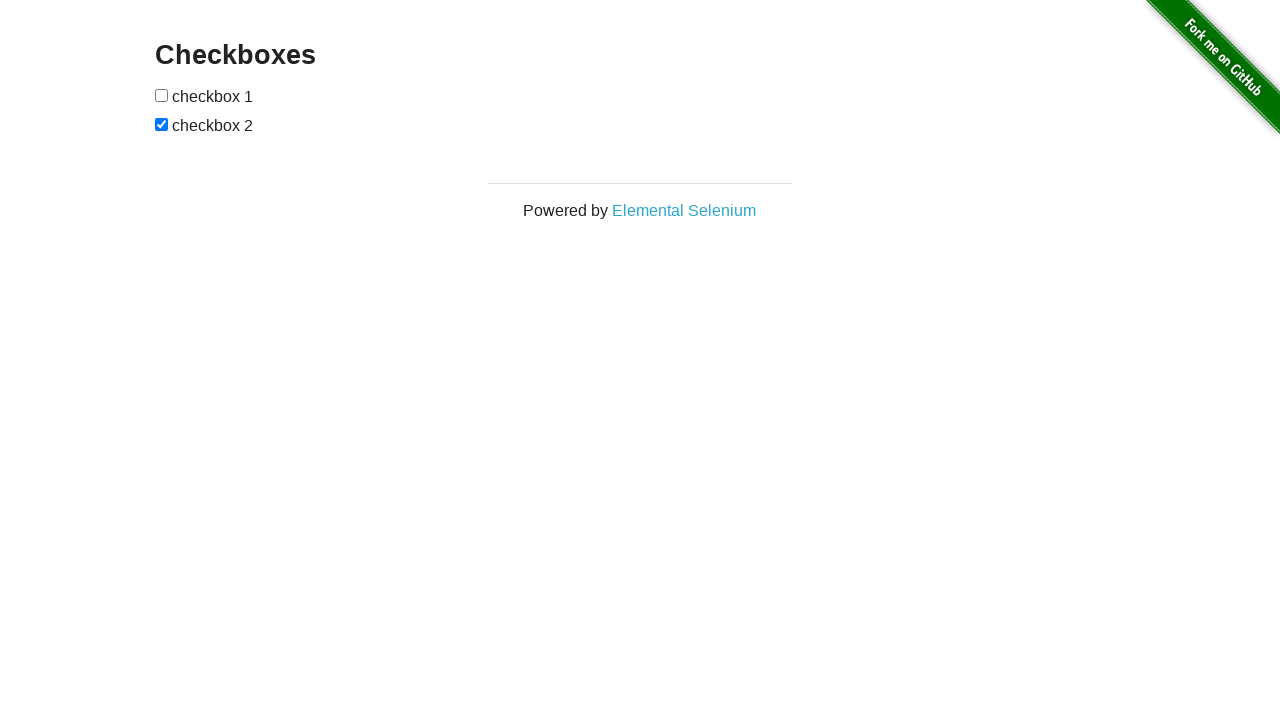

Located the second checkbox element
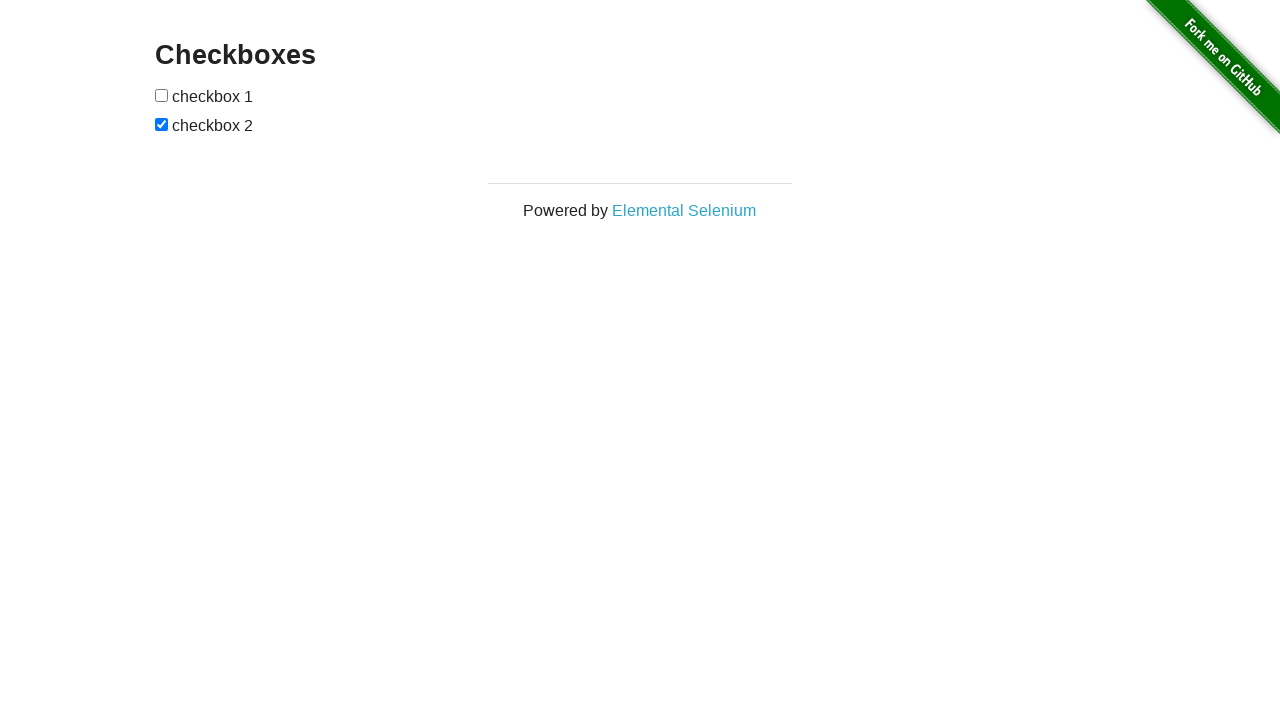

Clicked the first checkbox to check it at (162, 95) on form#checkboxes input >> nth=0
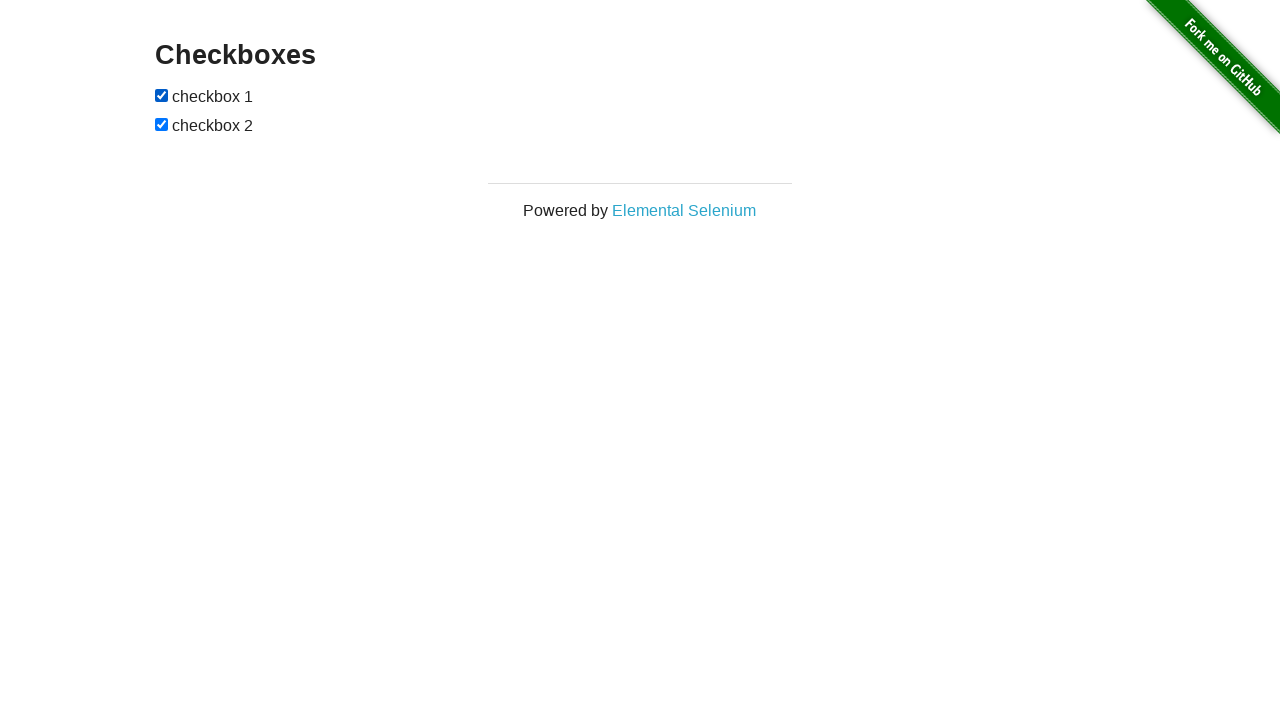

Verified that the first checkbox is checked
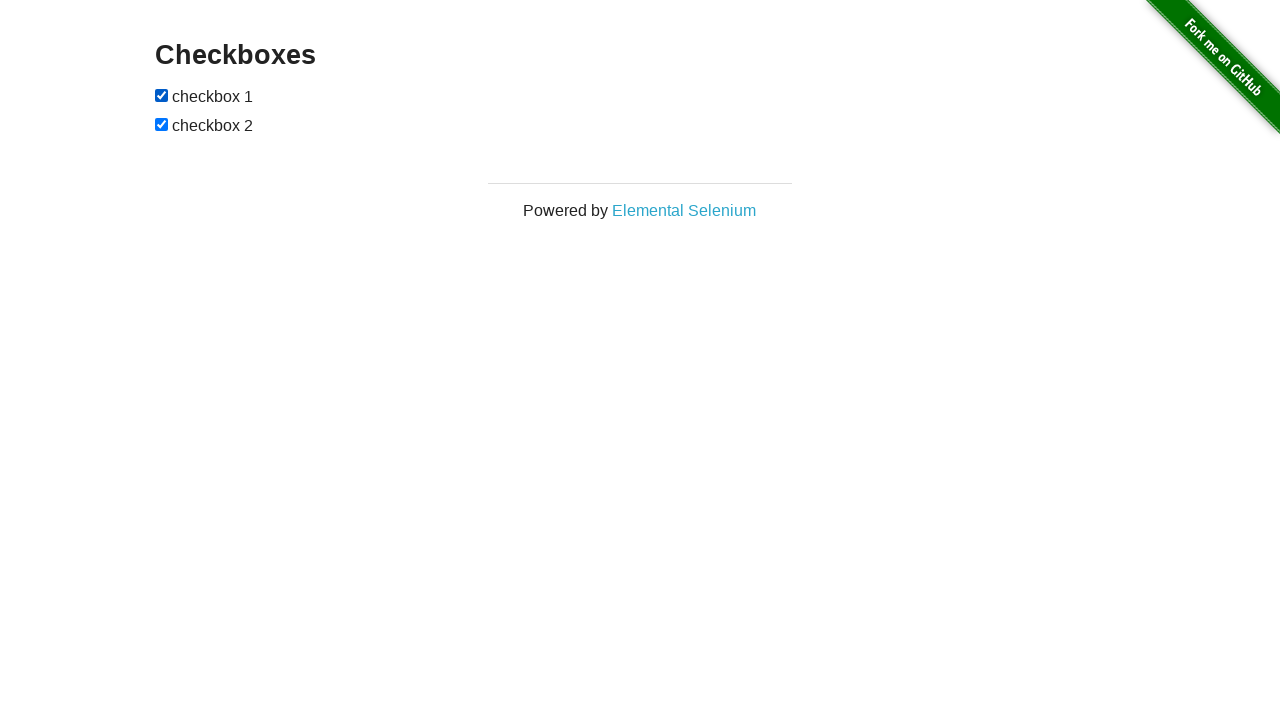

Clicked the second checkbox to uncheck it at (162, 124) on form#checkboxes input >> nth=1
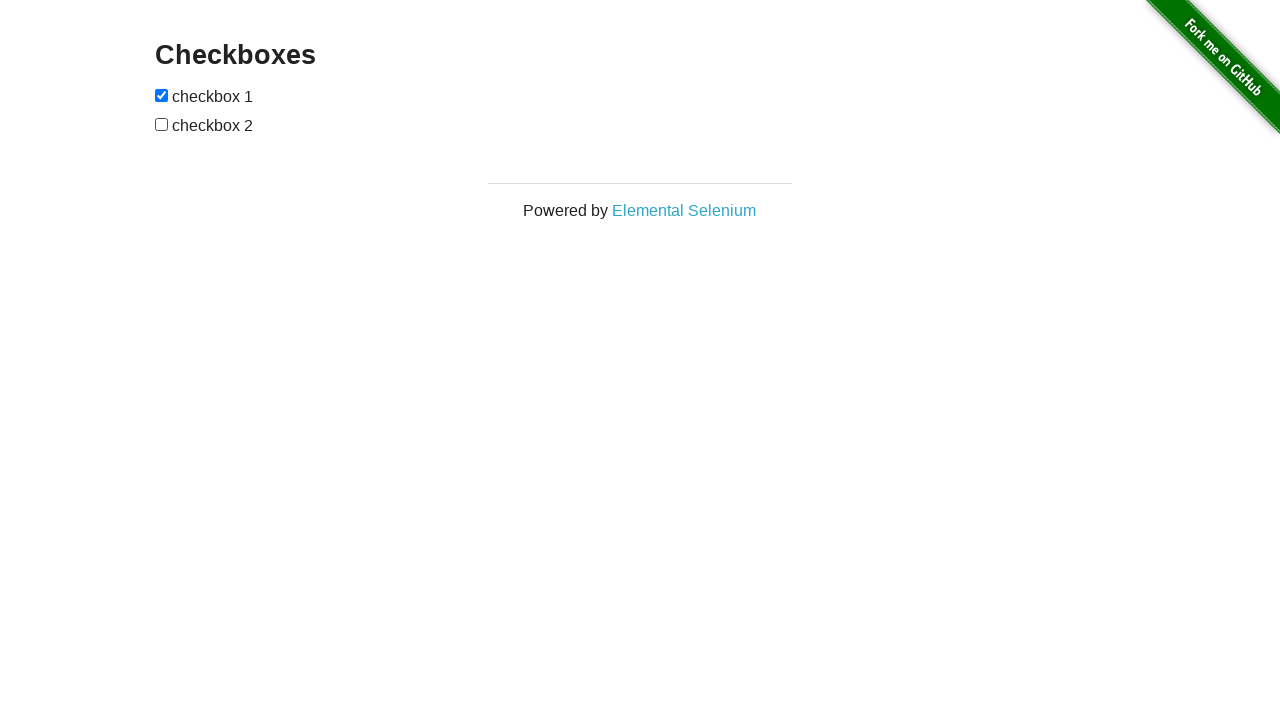

Verified that the second checkbox is unchecked
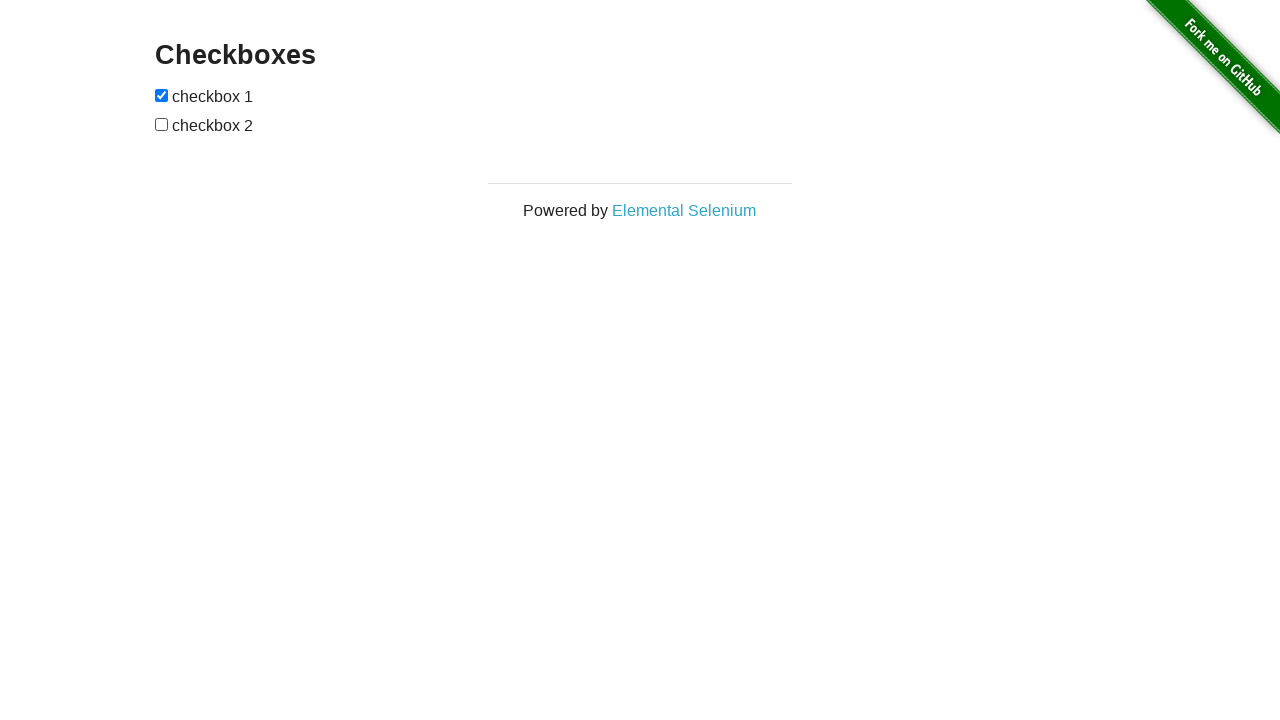

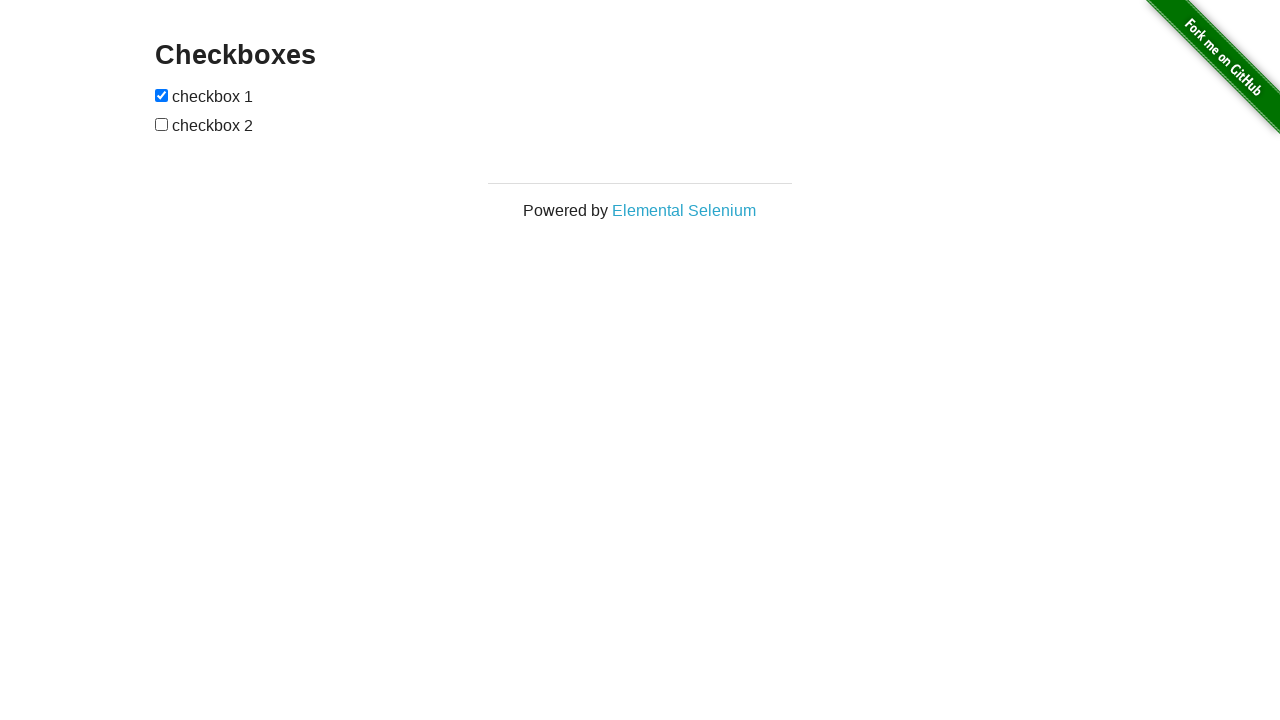